Navigates to Falabella website and maximizes the browser window to verify site availability

Starting URL: https://www.falabella.com/

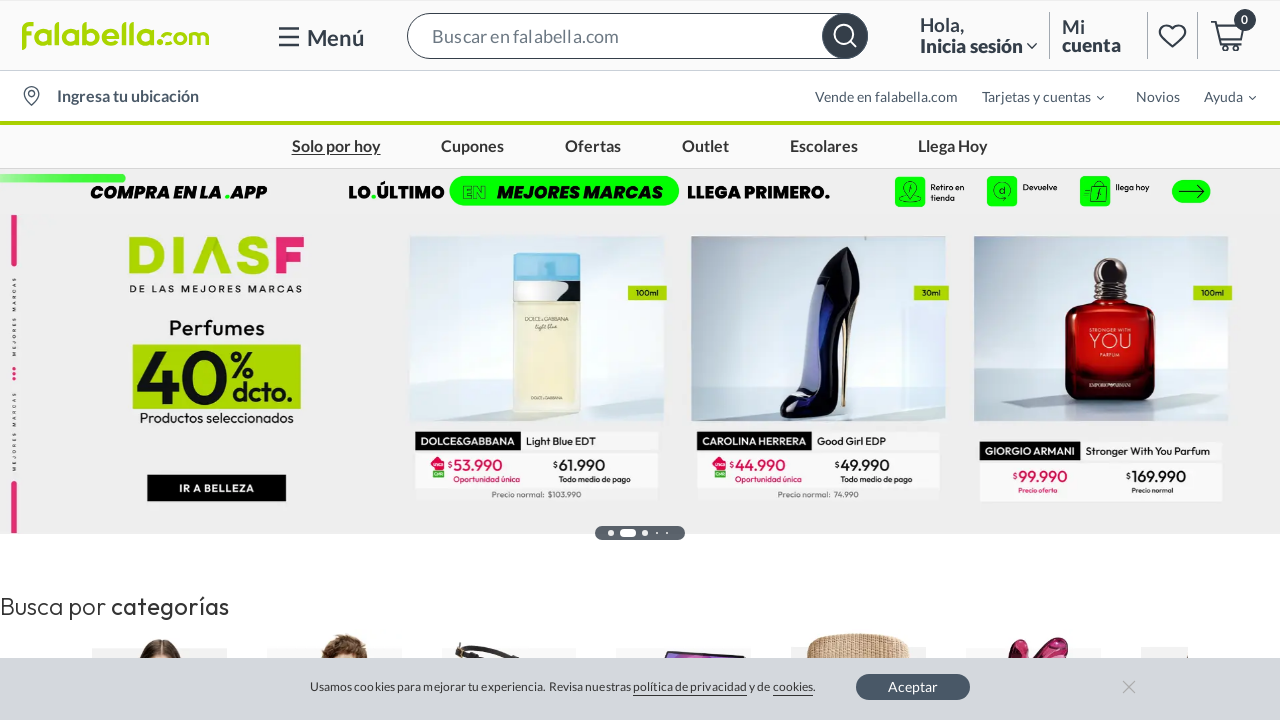

Set viewport size to 1920x1080 to maximize browser window
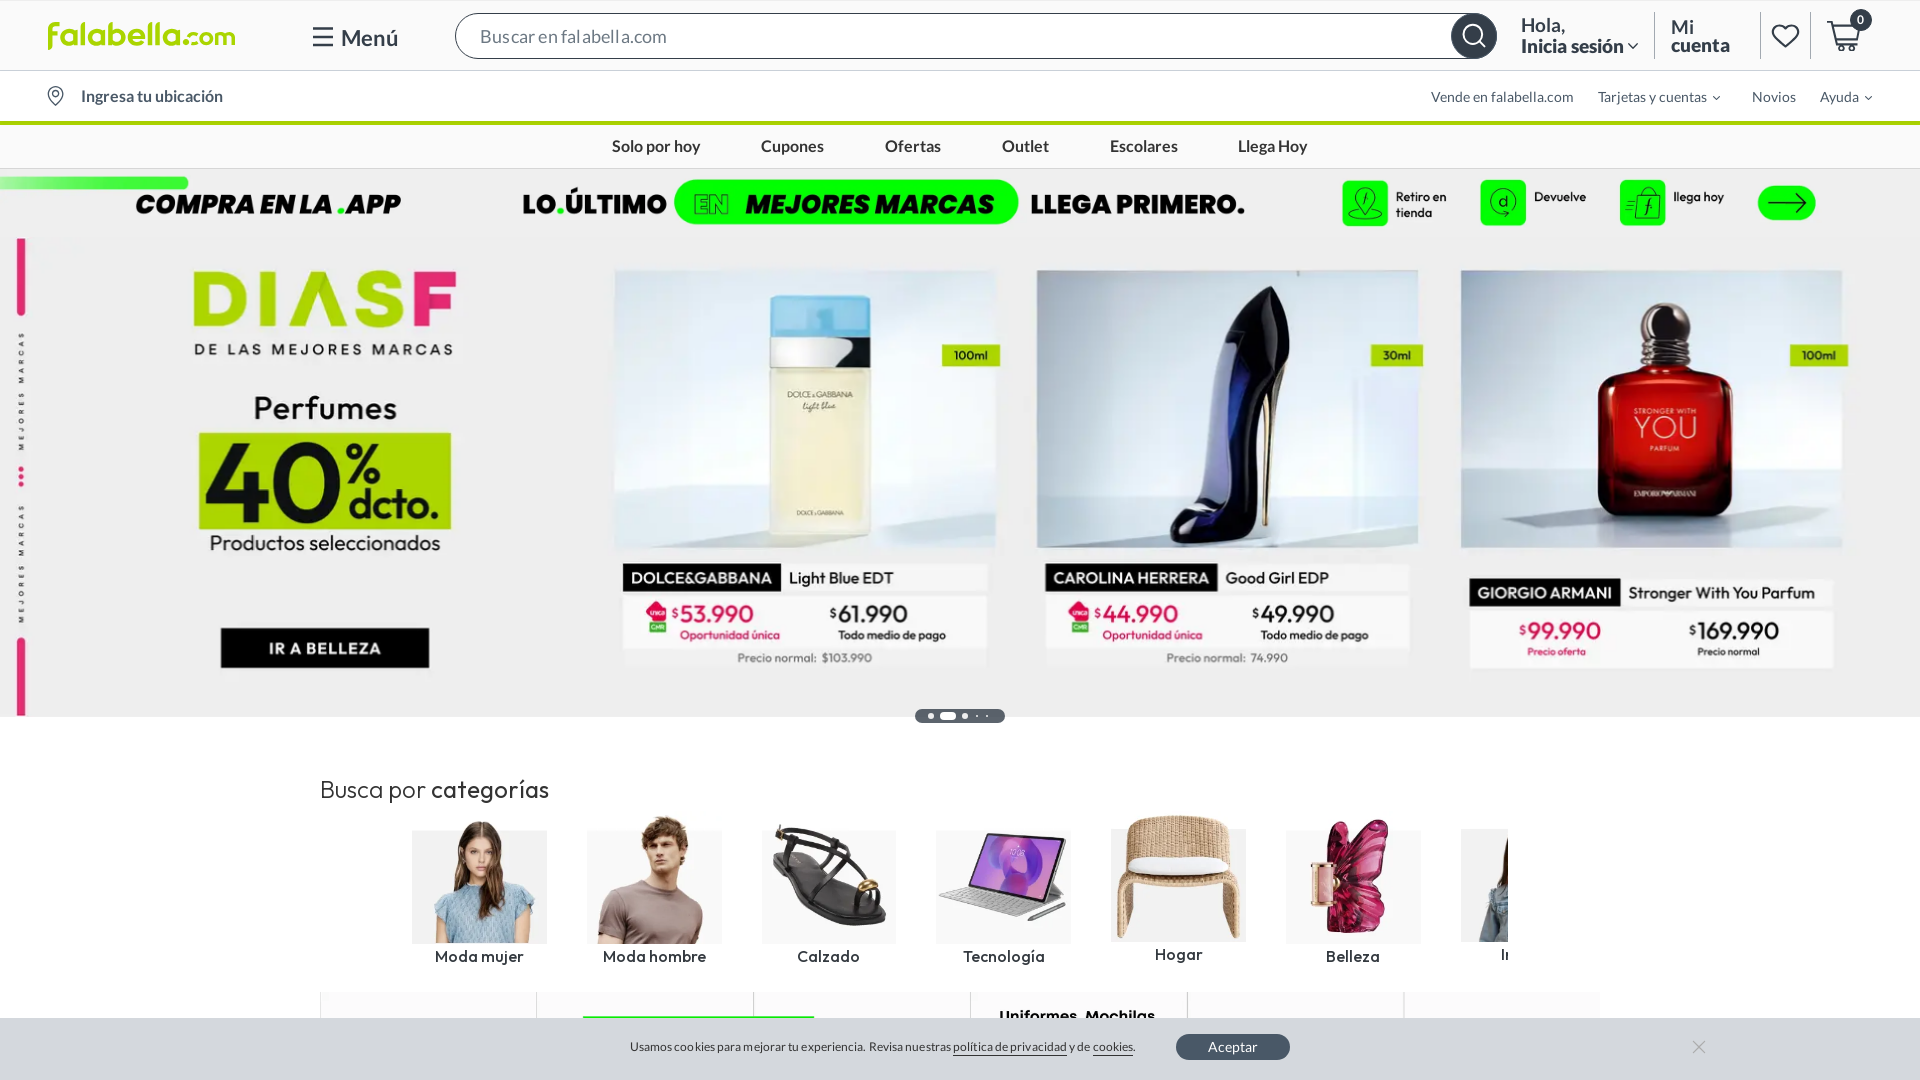

Falabella website loaded successfully - site availability verified
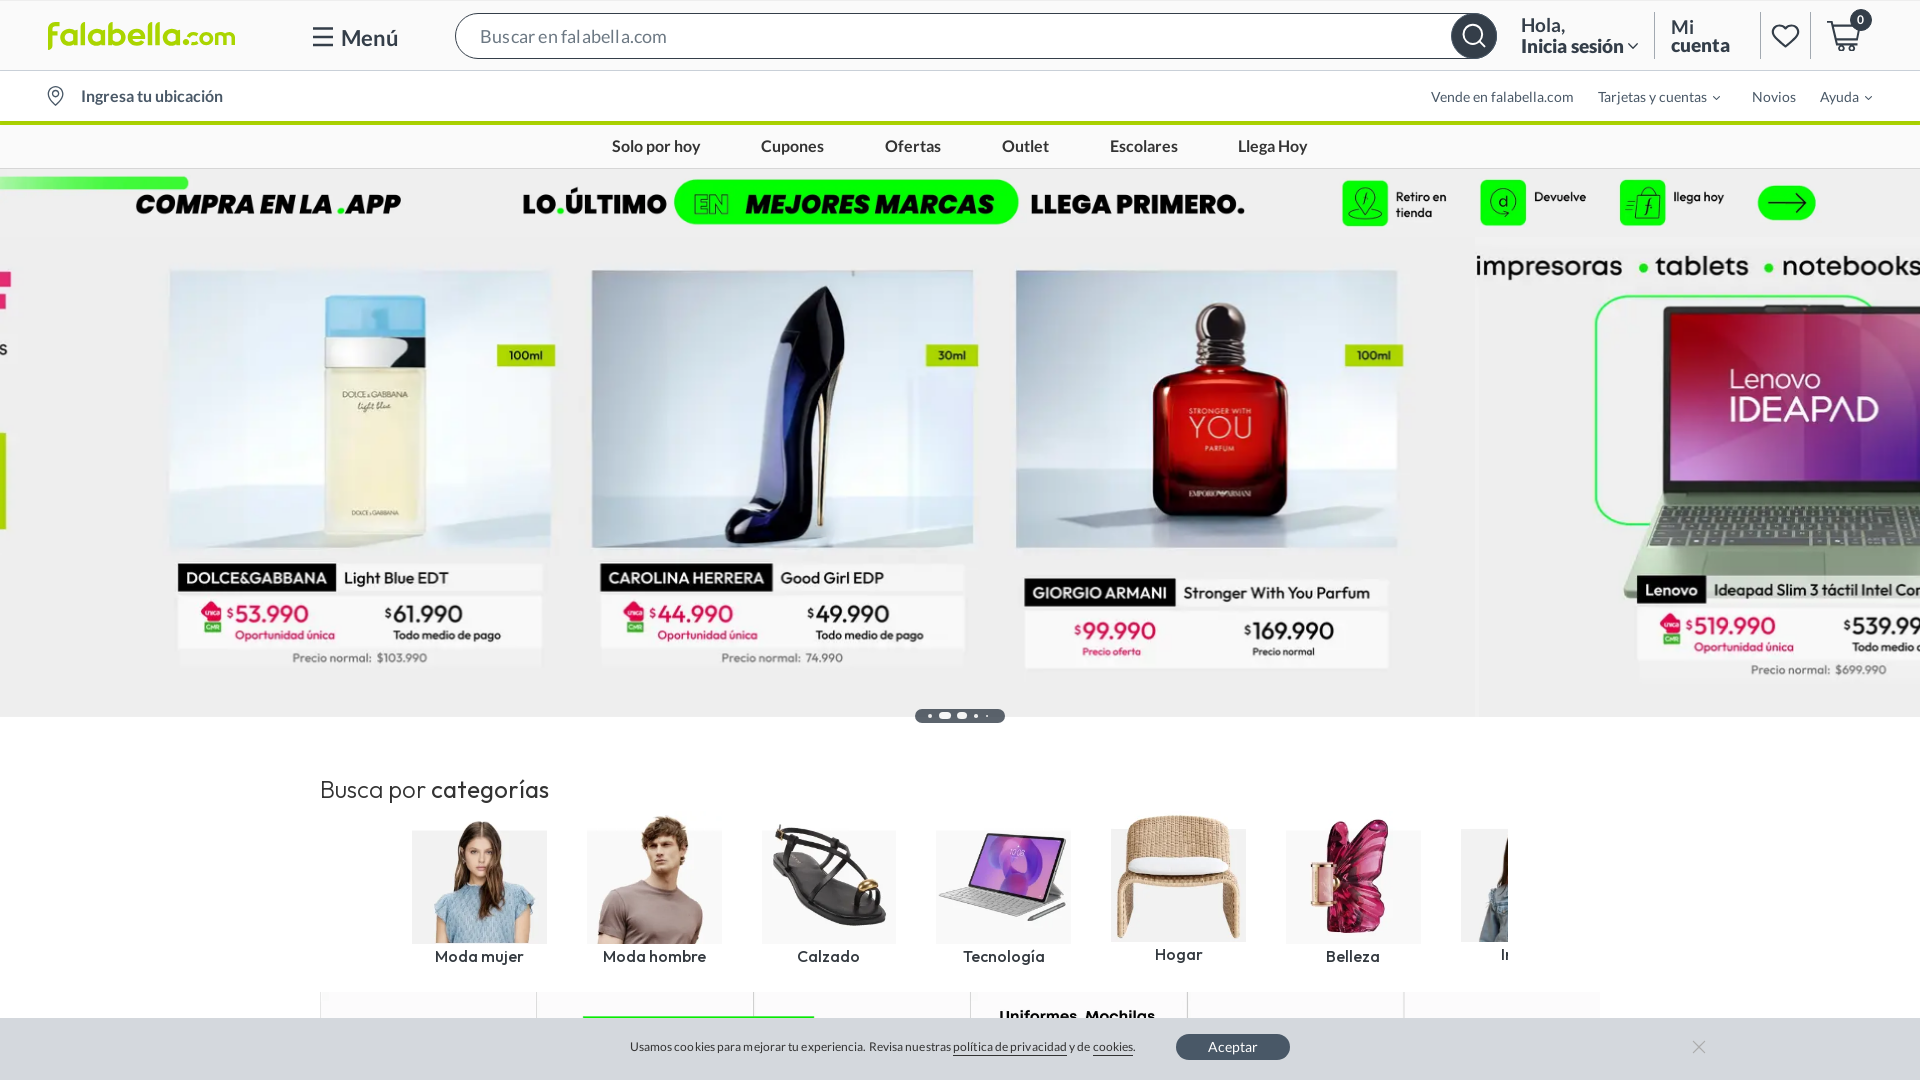

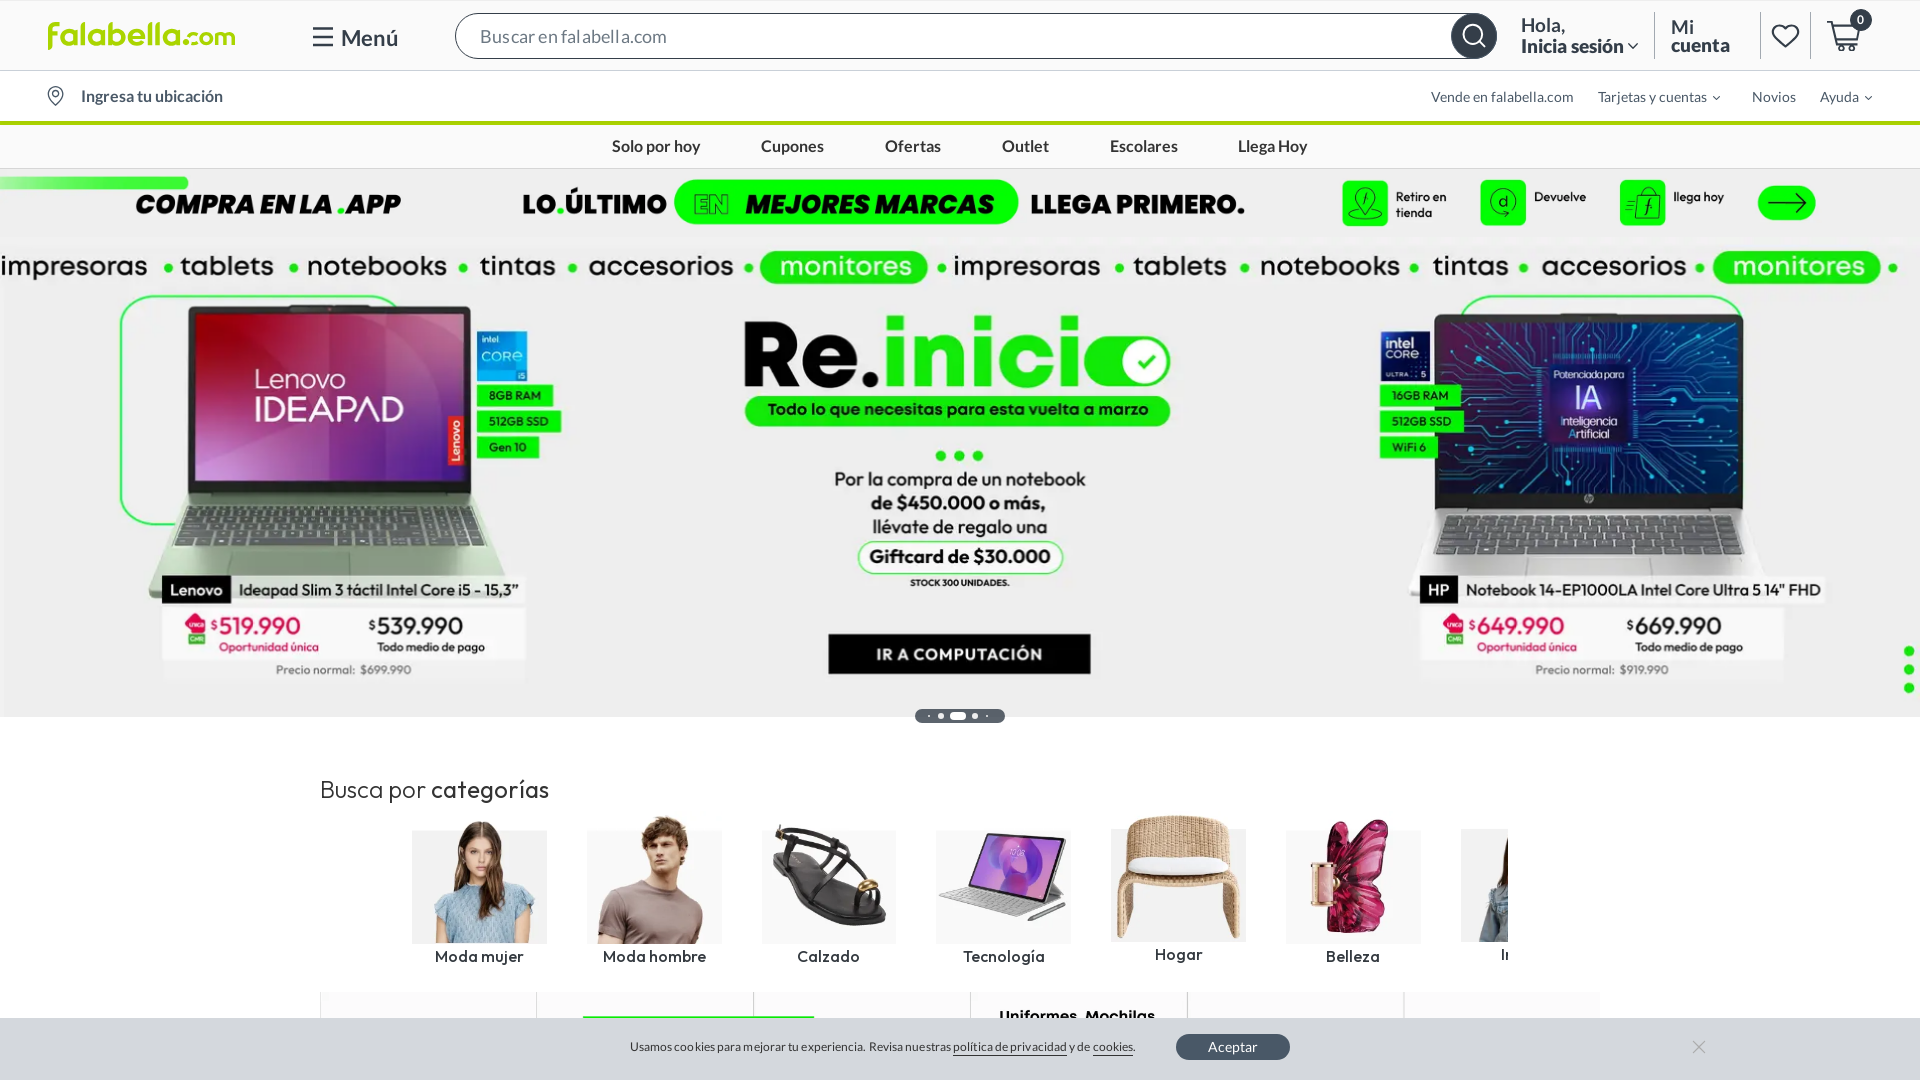